Tests password special character validation by entering password without special chars and verifying error

Starting URL: https://www.qa-practice.com/elements/input/passwd

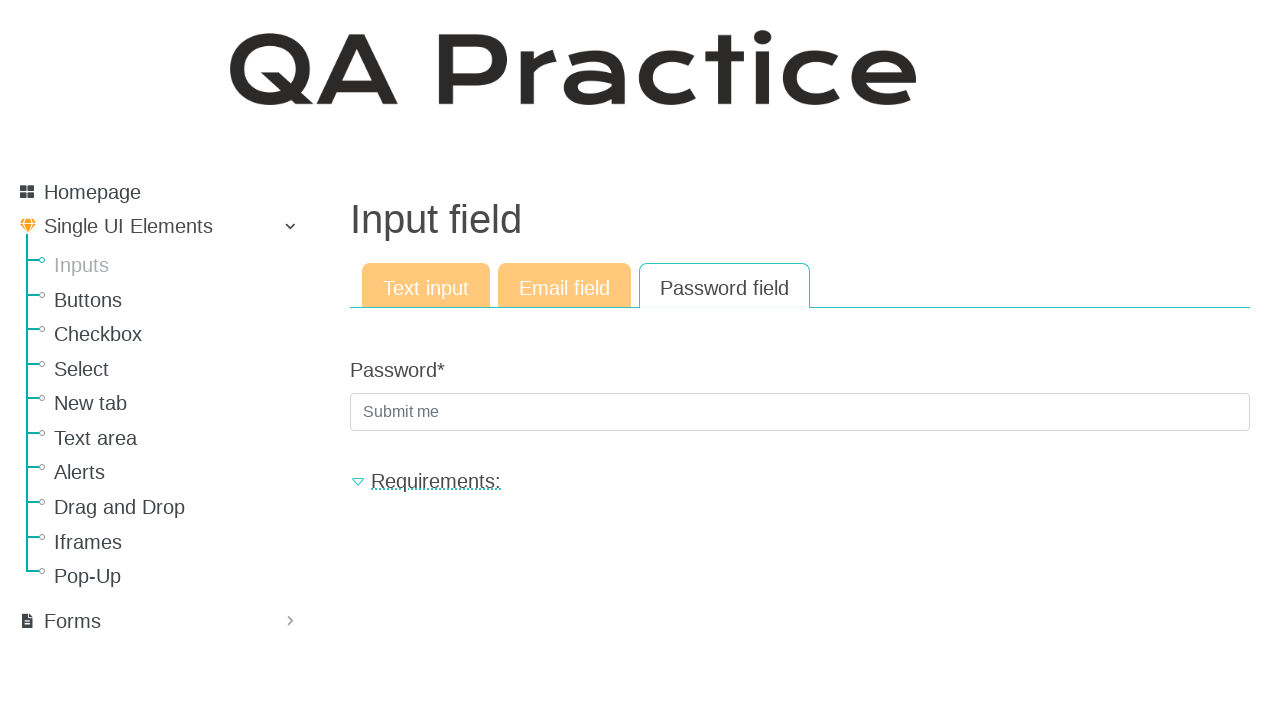

Filled password field with 'Aa111111' (no special characters) on #id_password
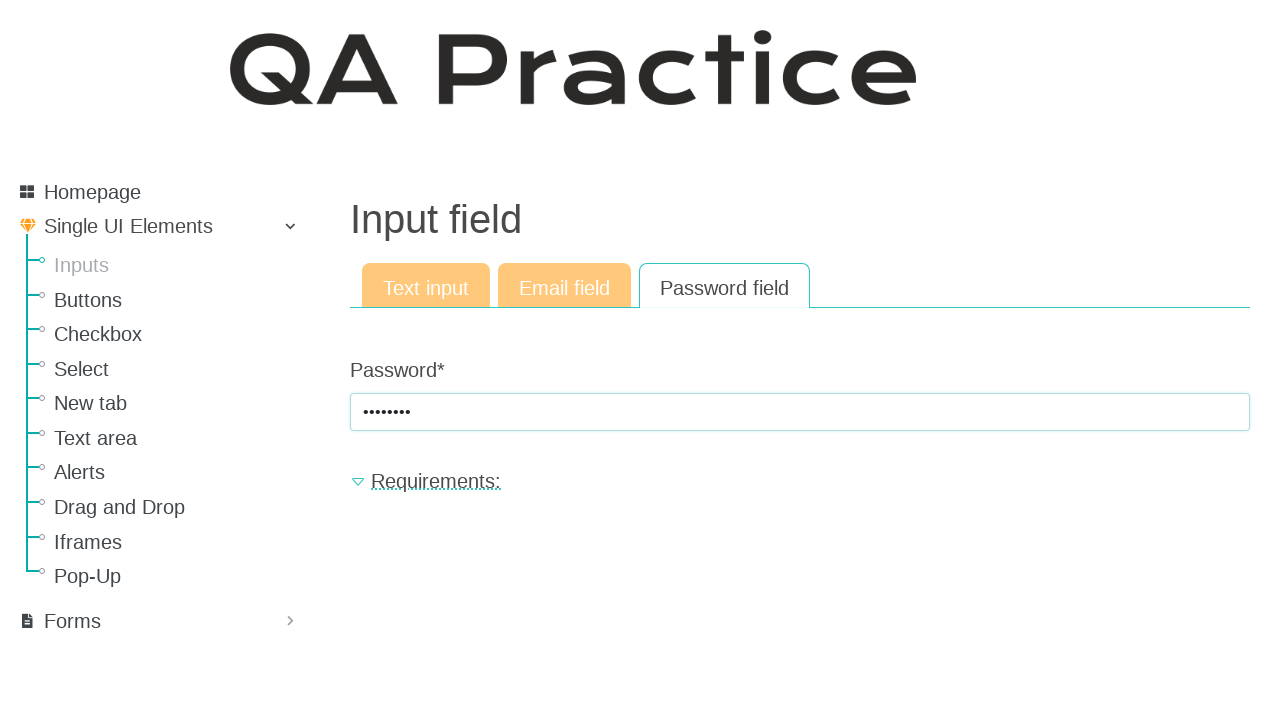

Pressed Enter to submit the form on #id_password
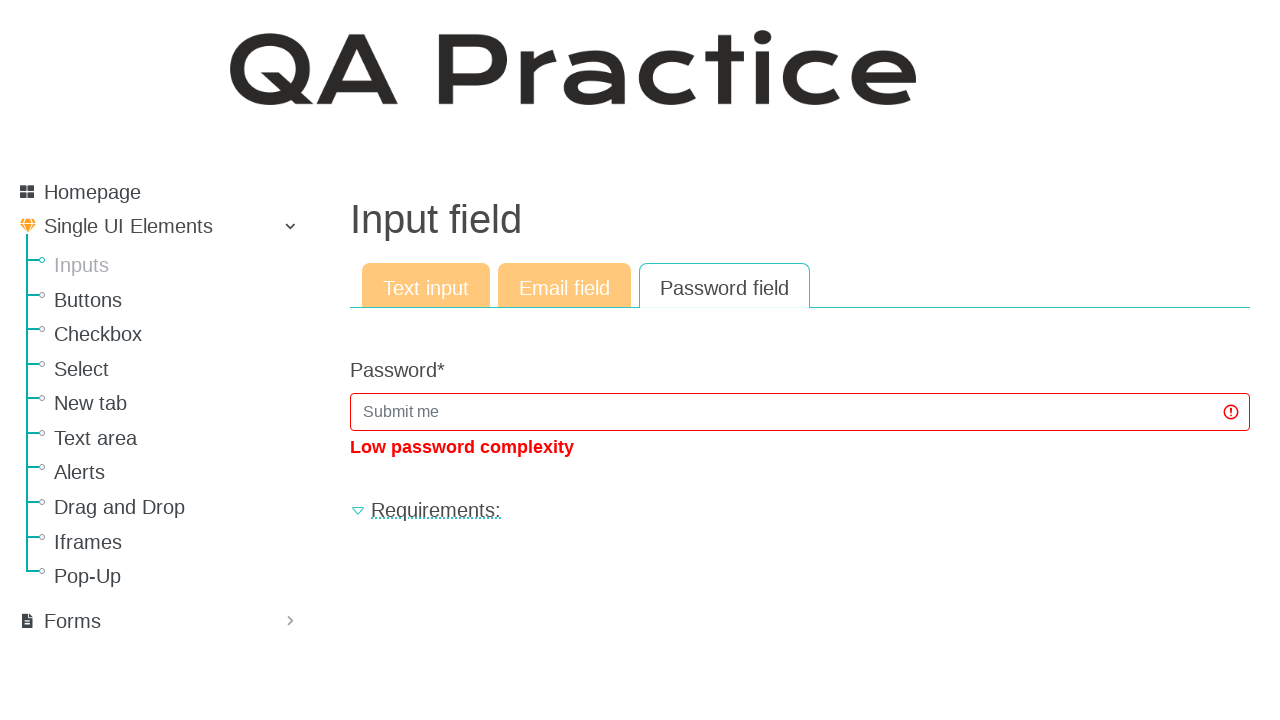

Password validation error message appeared
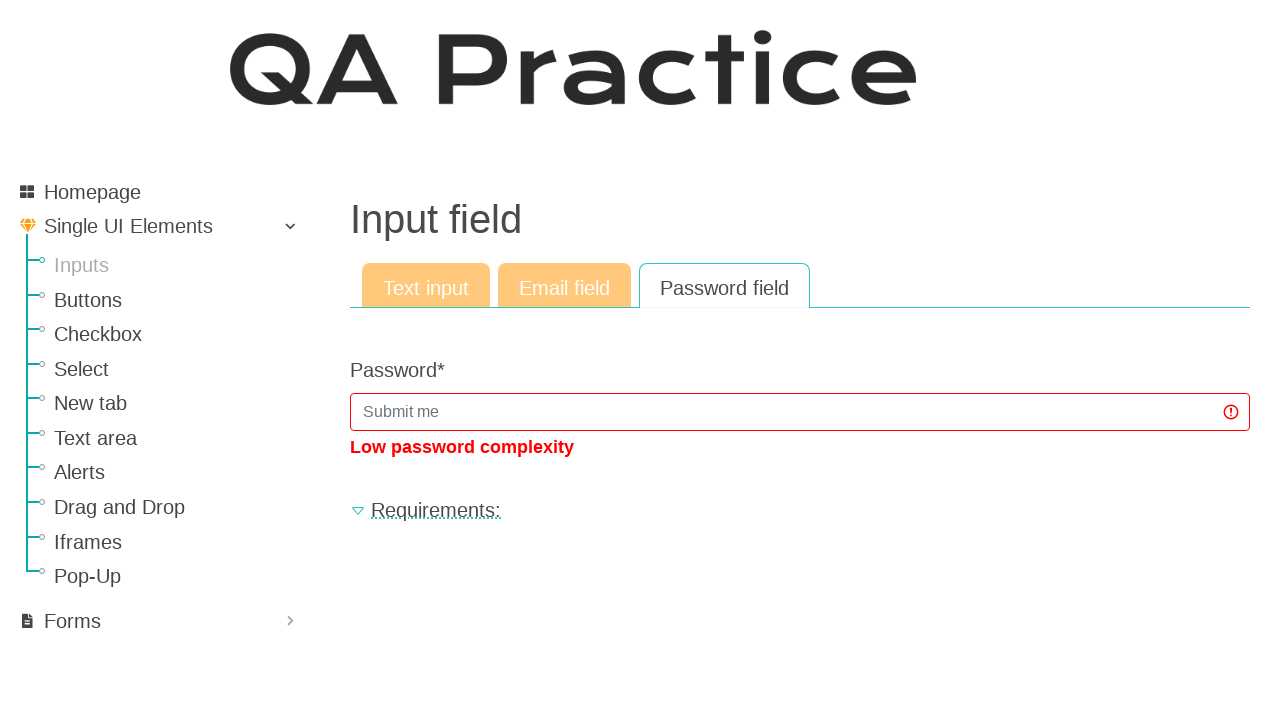

Verified error message contains 'Low password complexity'
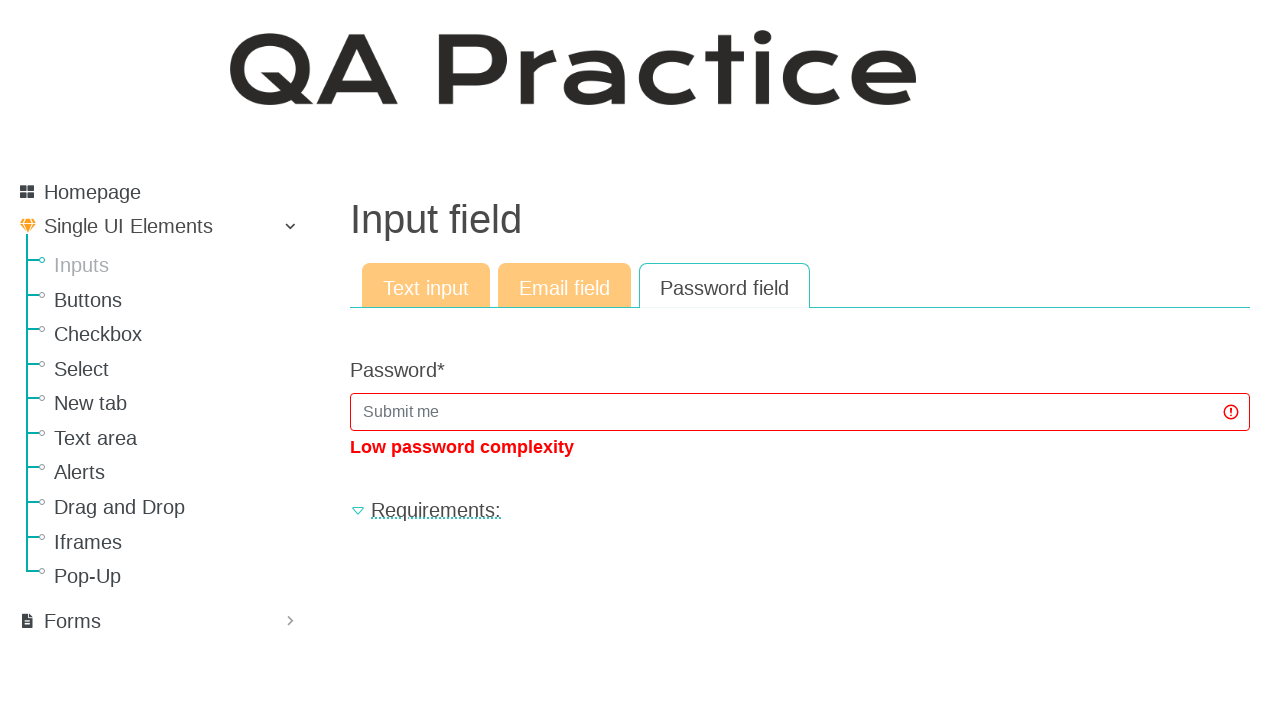

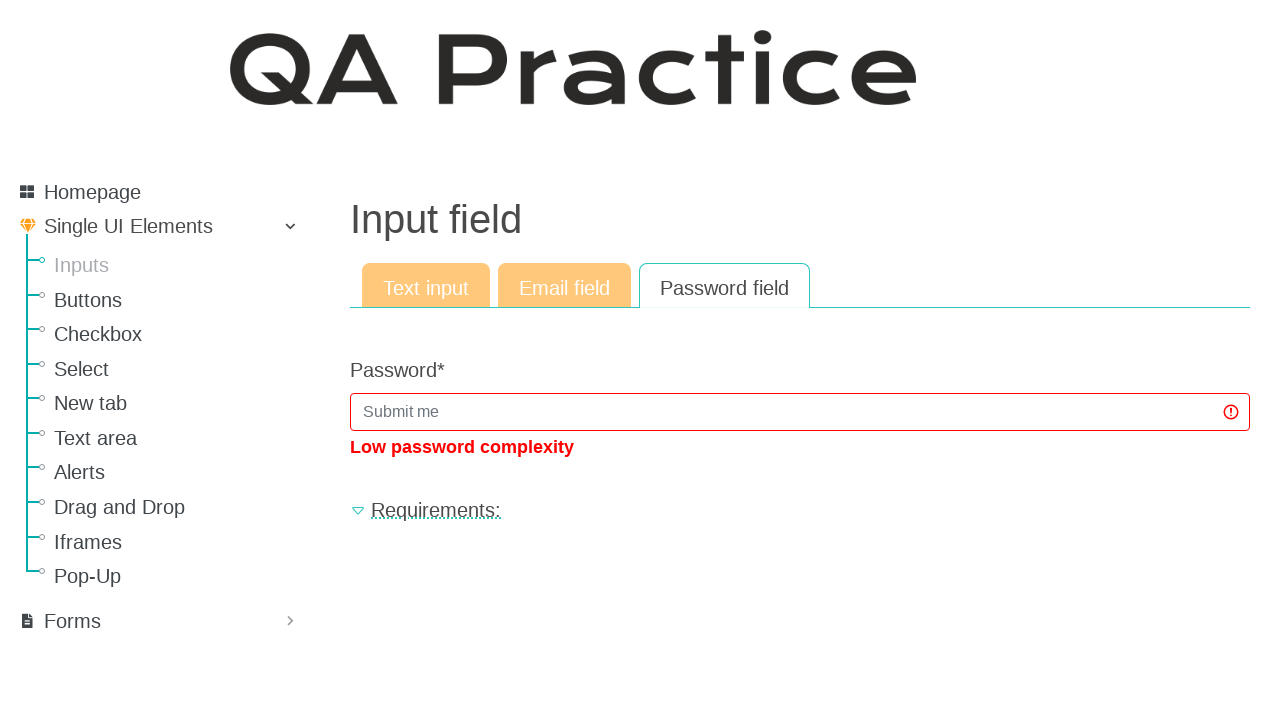